Creates a new paste on Pastebin by filling in text content, name, selecting expiration time, and submitting the form

Starting URL: https://pastebin.com/

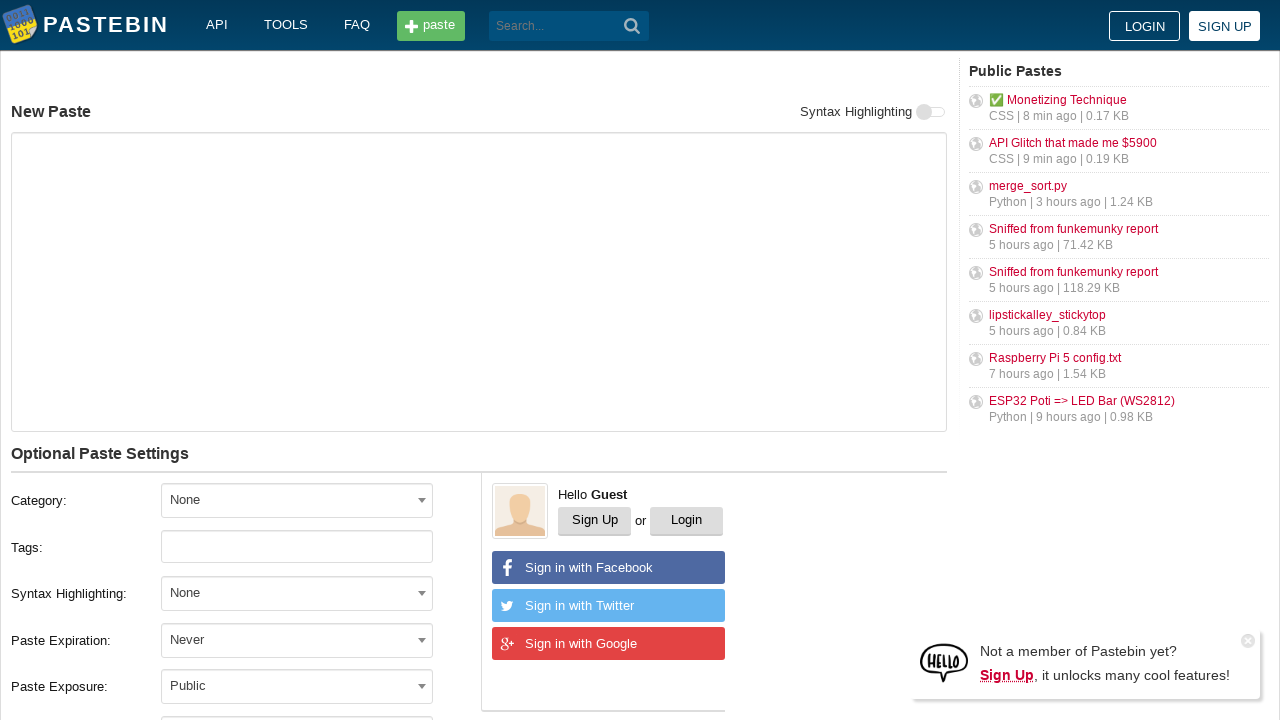

Filled paste content with 'Hello from WebDriver' on #postform-text
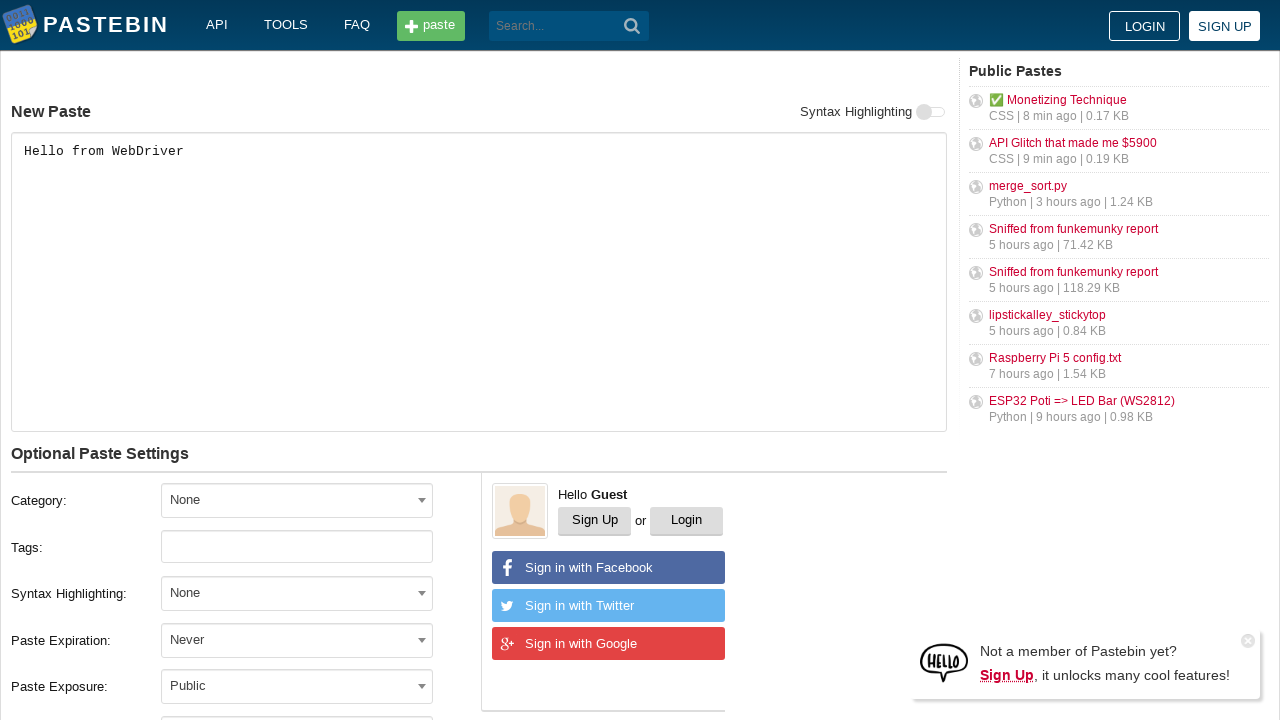

Filled paste name with 'helloweb' on #postform-name
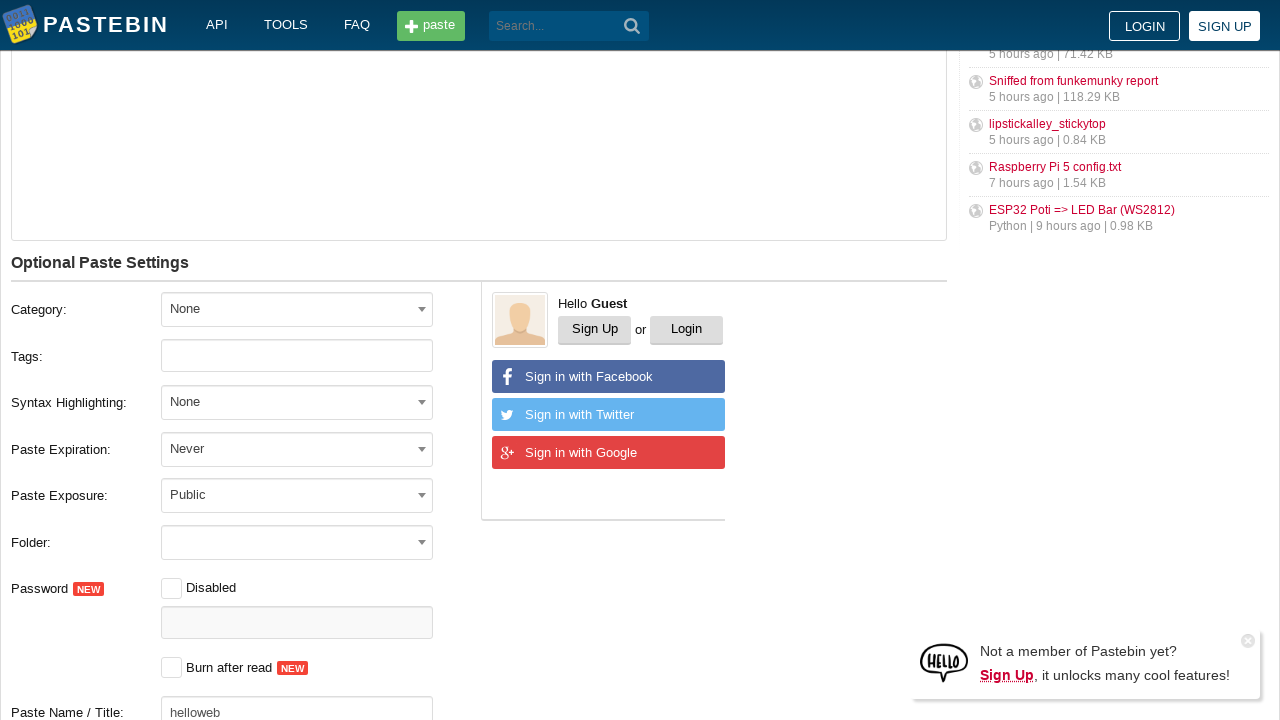

Clicked on expiration dropdown at (297, 448) on #select2-postform-expiration-container
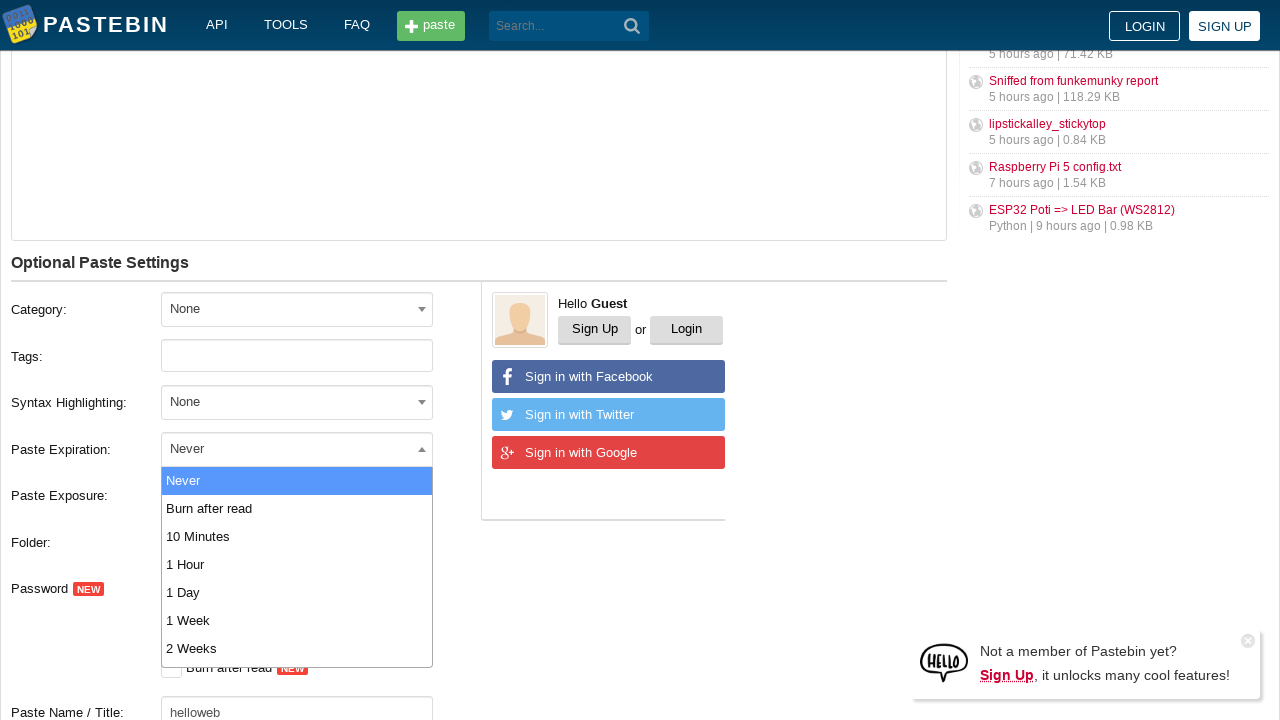

Pressed ArrowDown in expiration dropdown
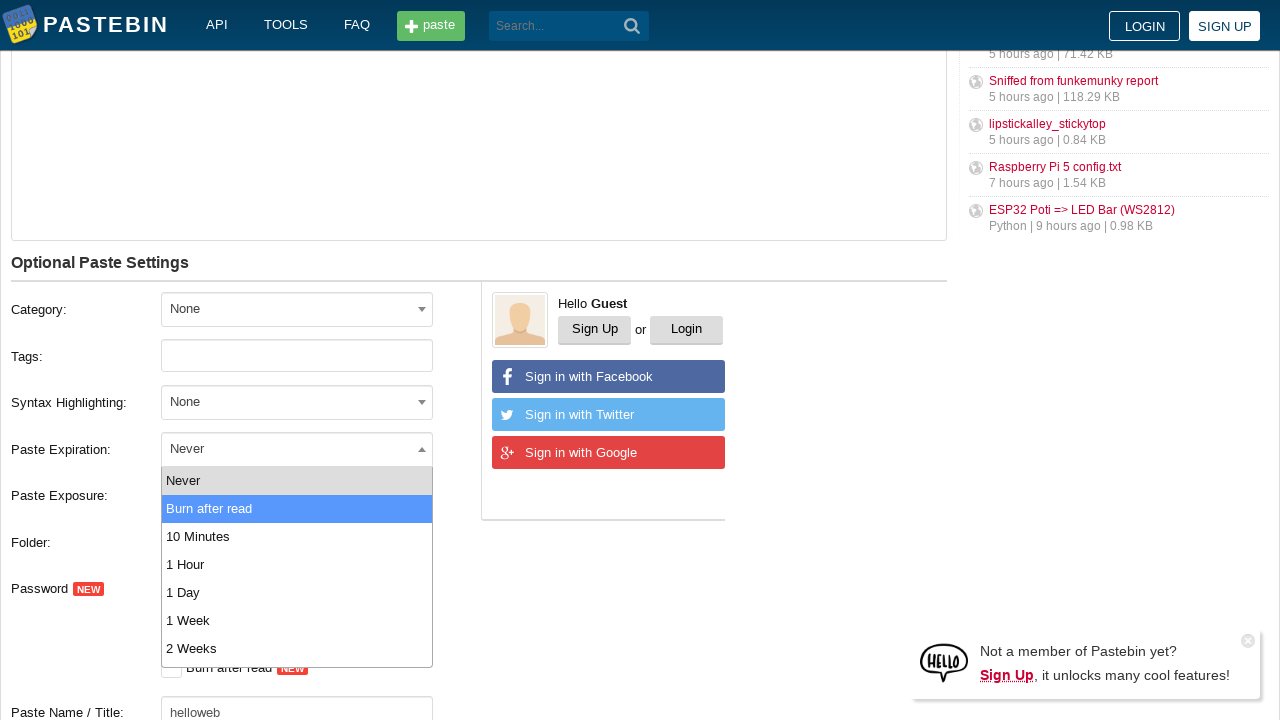

Pressed ArrowDown again in expiration dropdown
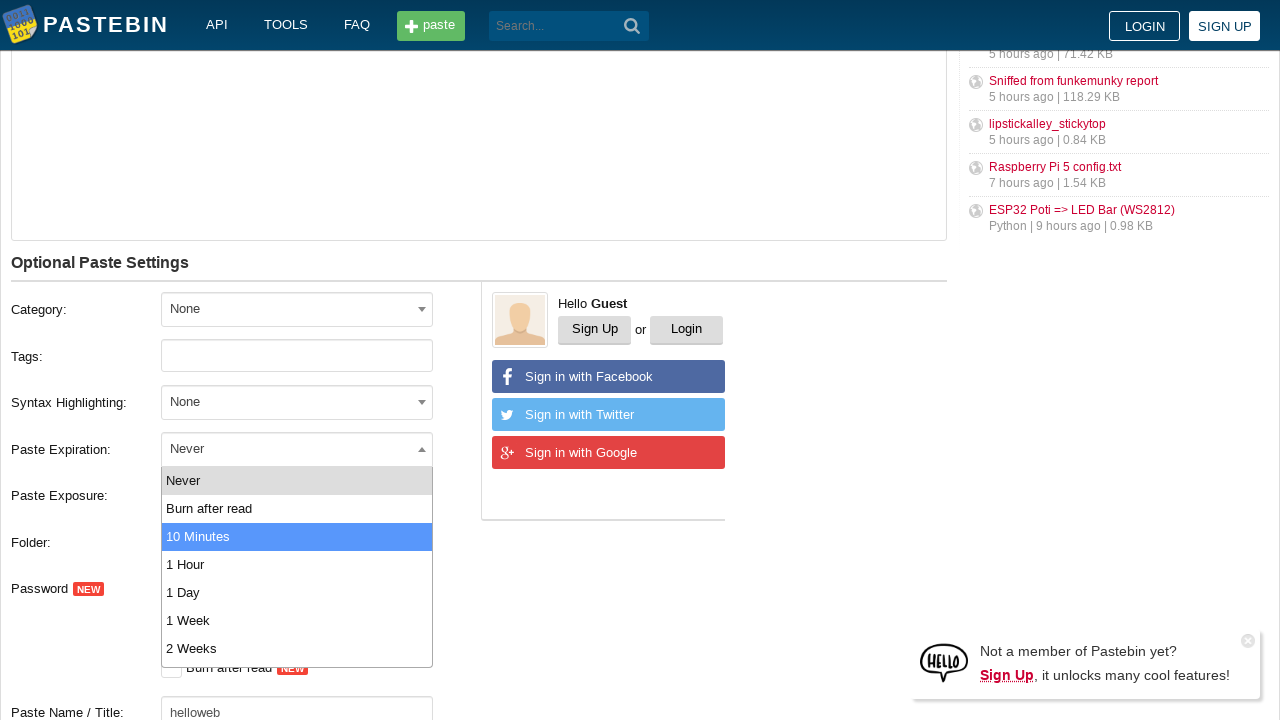

Selected 10 minutes expiration option
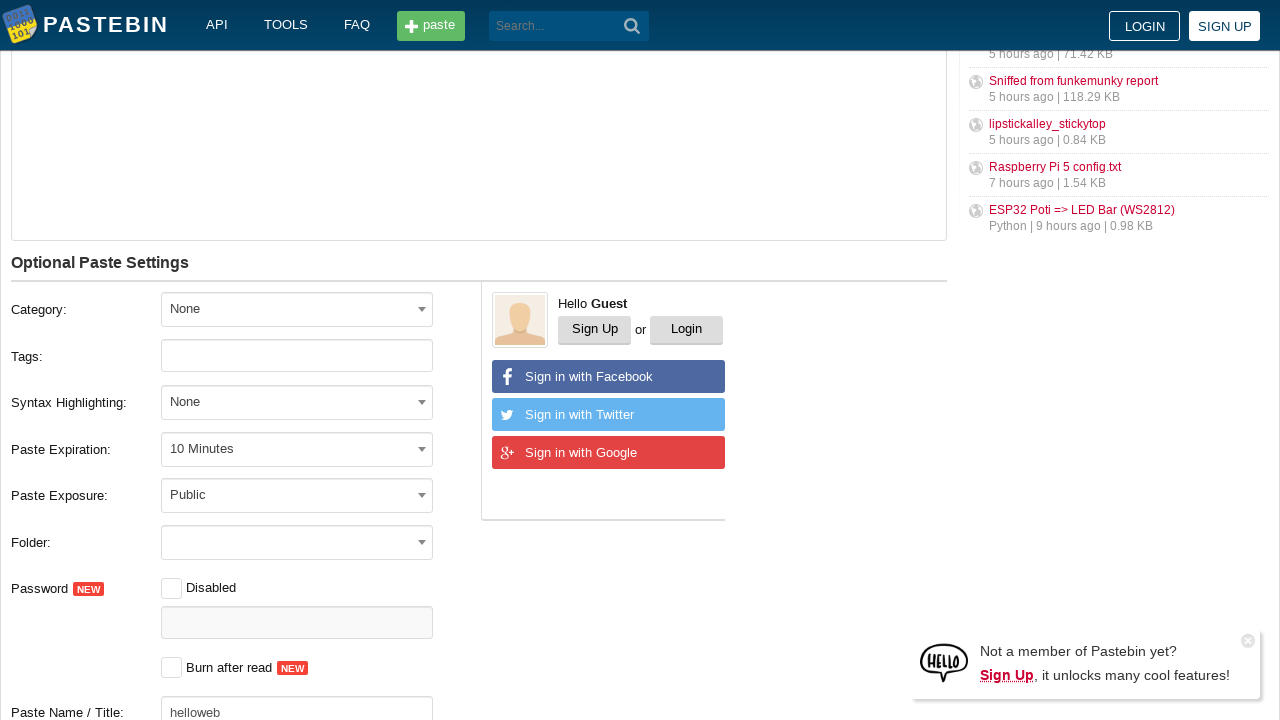

Clicked 'Create New Paste' button to submit form at (240, 400) on button:has-text('Create New Paste')
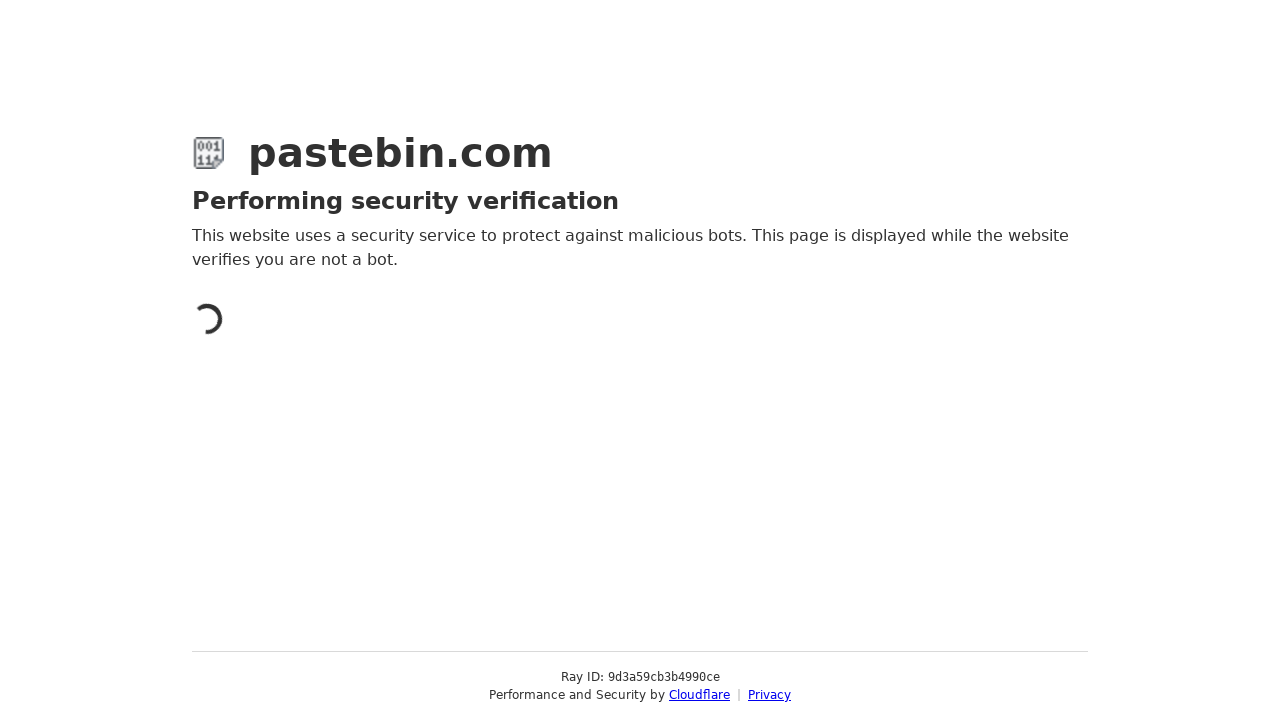

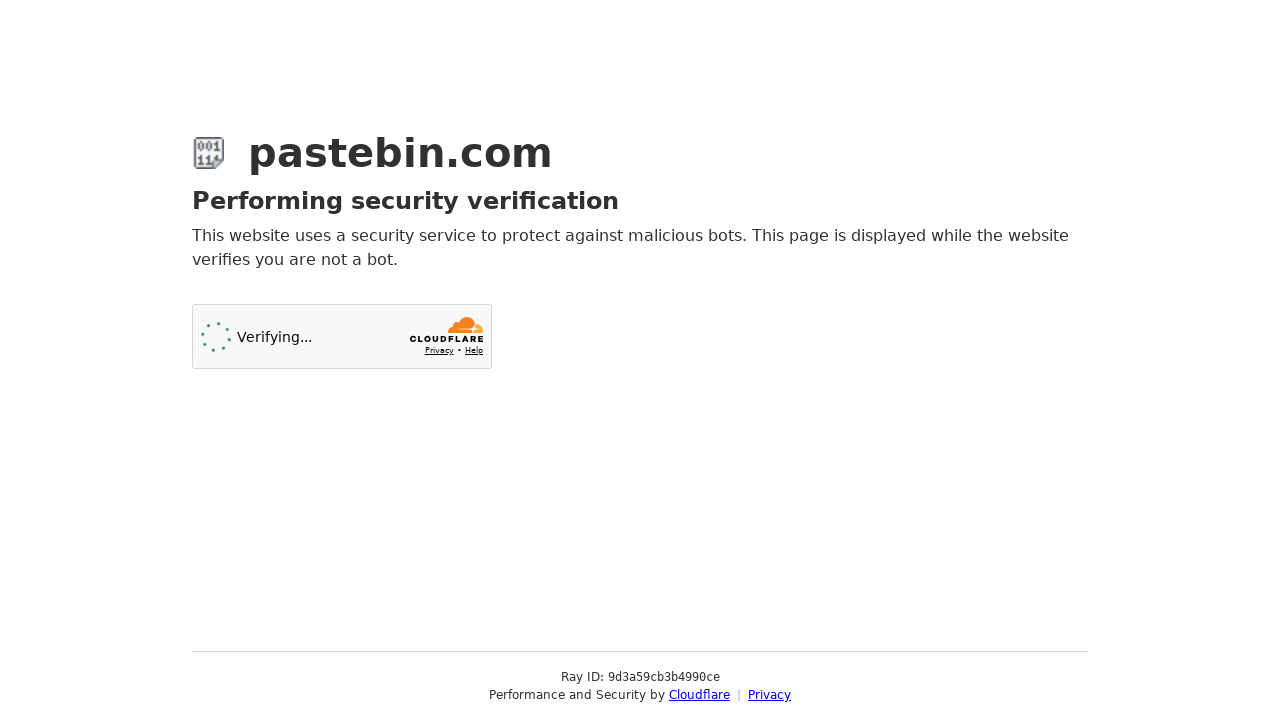